Tests double-click functionality on jQuery API documentation page by switching to an iframe and performing a double-click action on a specific element

Starting URL: https://api.jquery.com/dblclick/

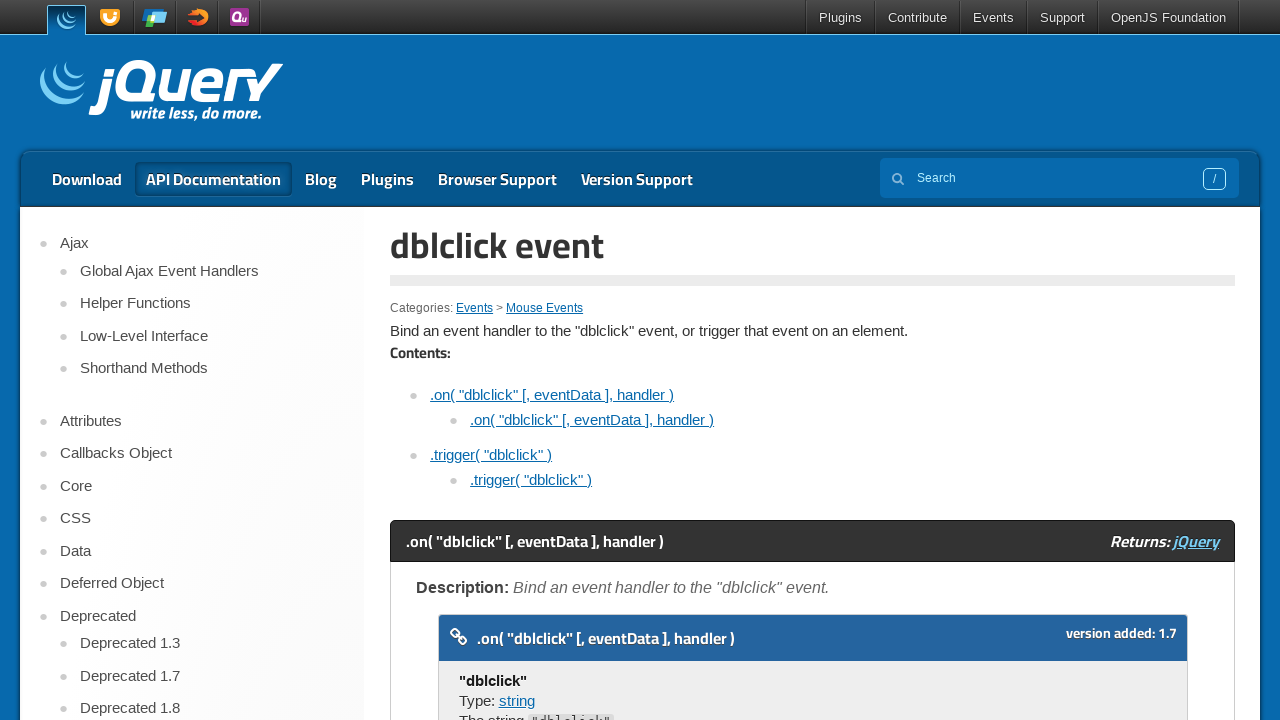

Located iframe containing double-click demo
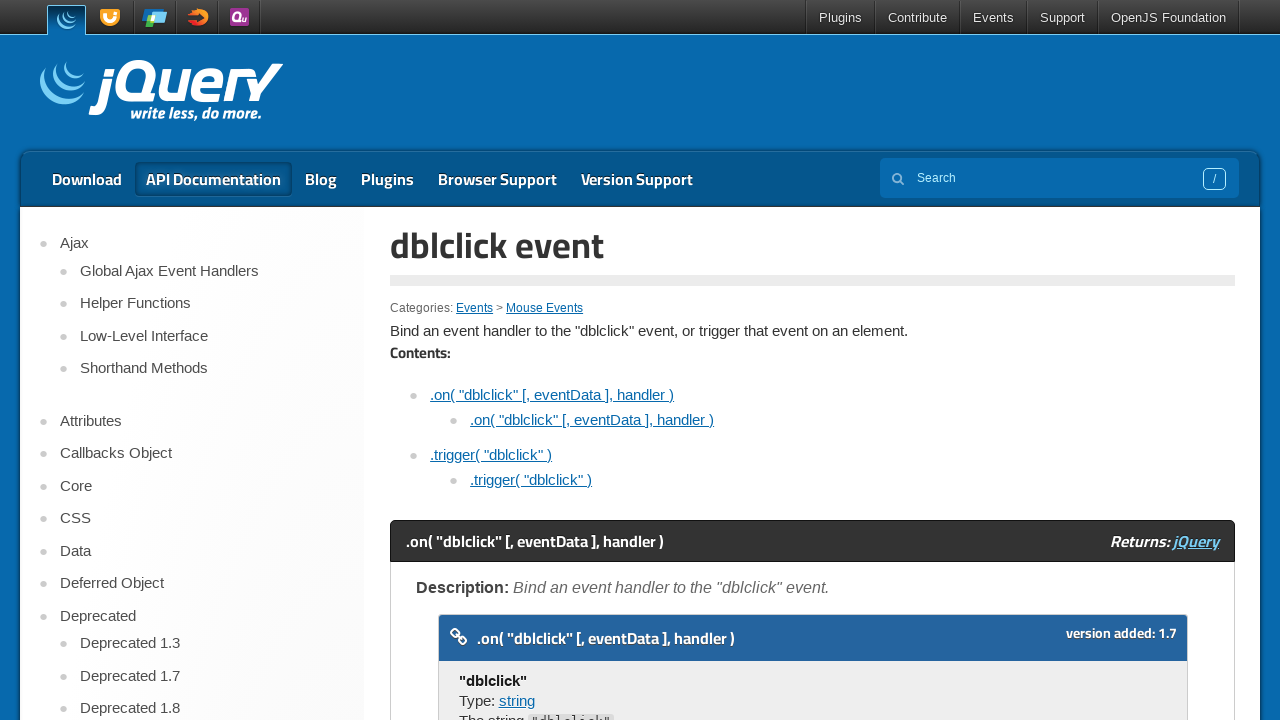

Located element to be double-clicked in iframe
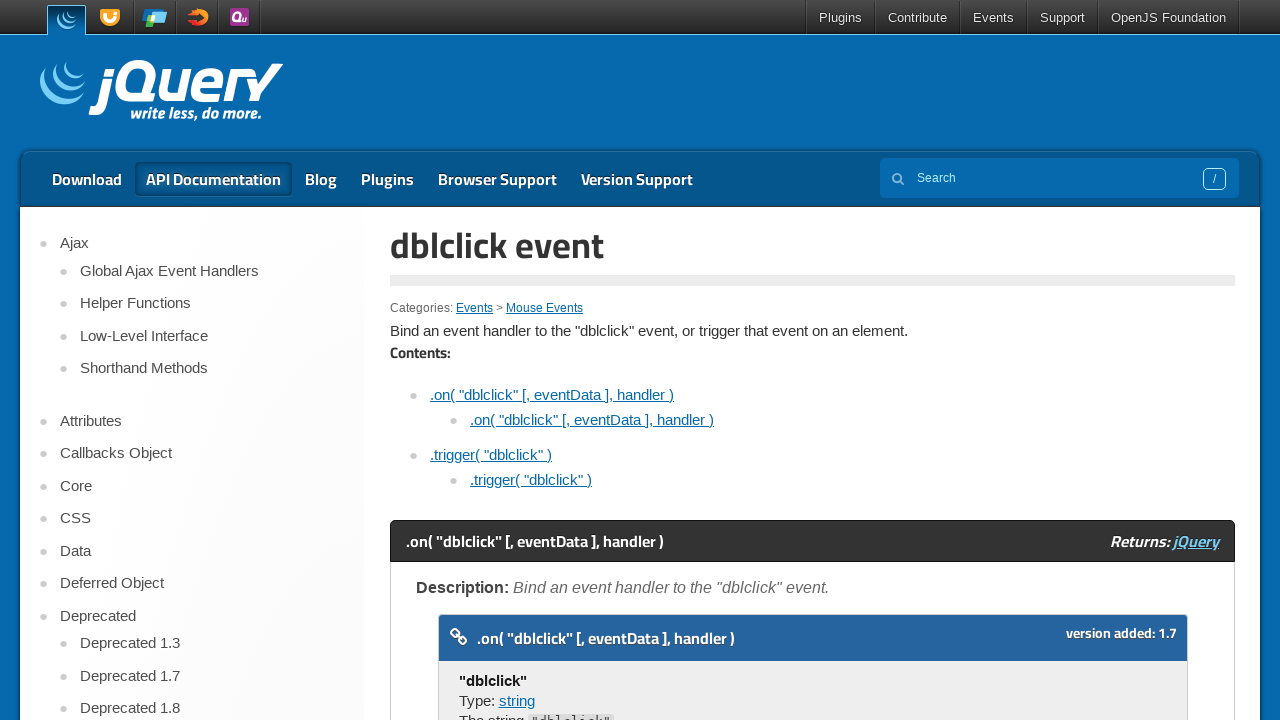

Performed double-click action on the element at (478, 360) on xpath=//*[@id='example-1']/div[2]/iframe >> internal:control=enter-frame >> xpat
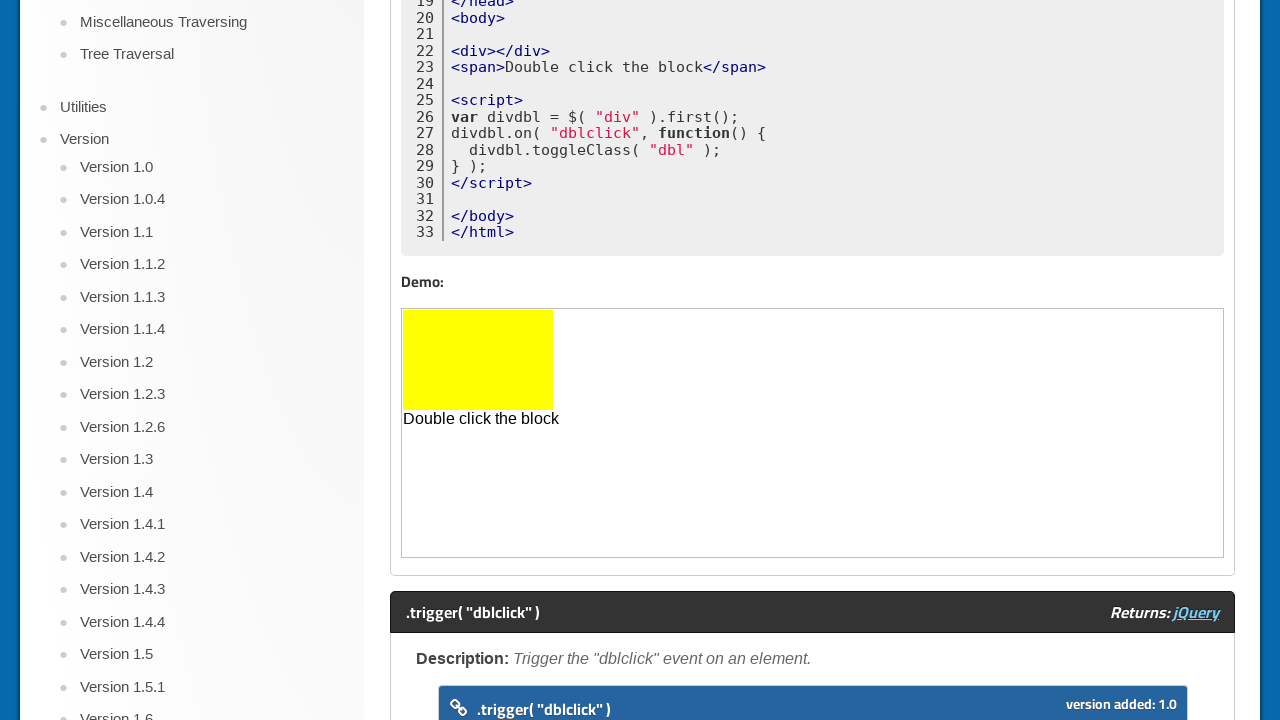

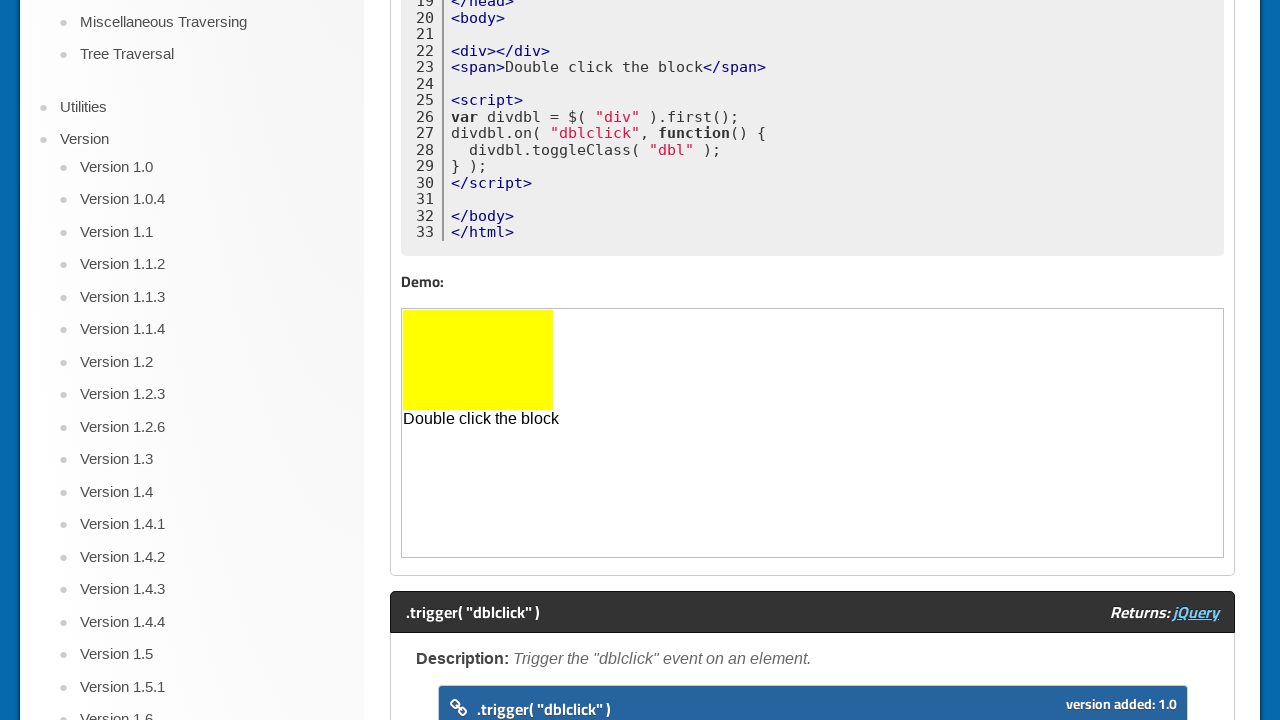